Navigates to NextBaseCRM login page and verifies that the Log In button has the correct text attribute

Starting URL: https://login1.nextbasecrm.com/

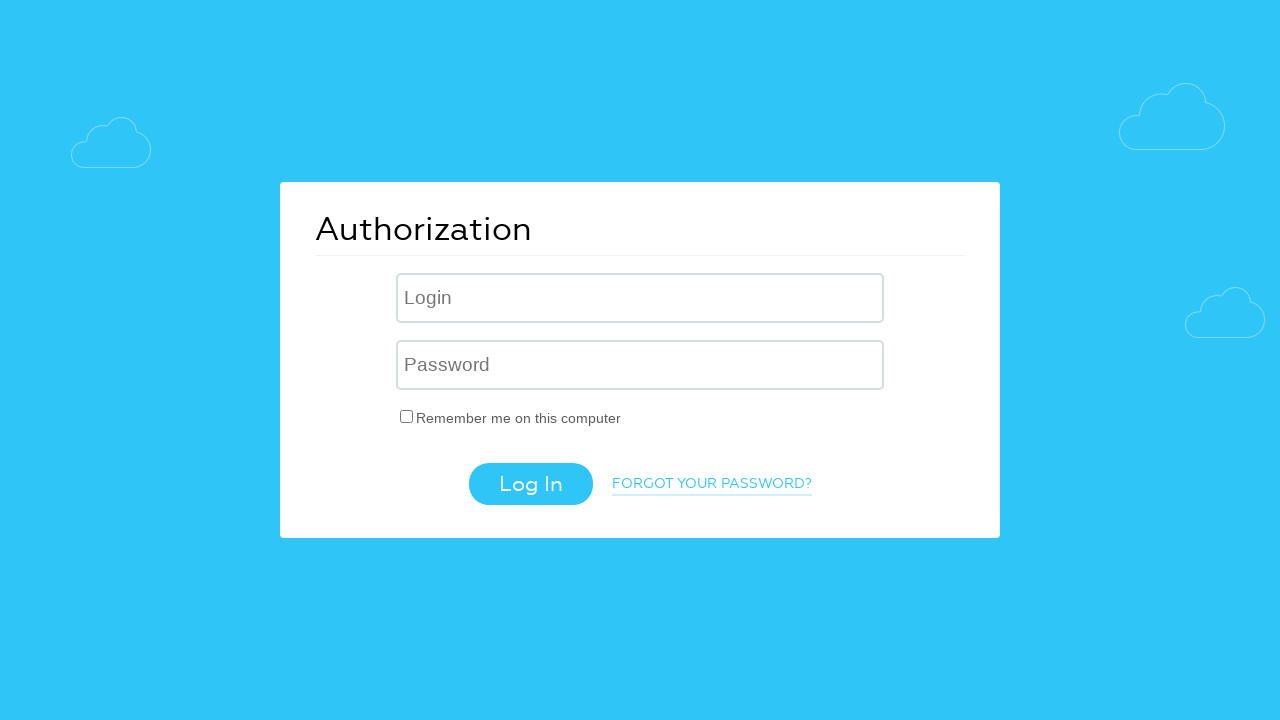

Located Log In button using CSS selector input[value='Log In']
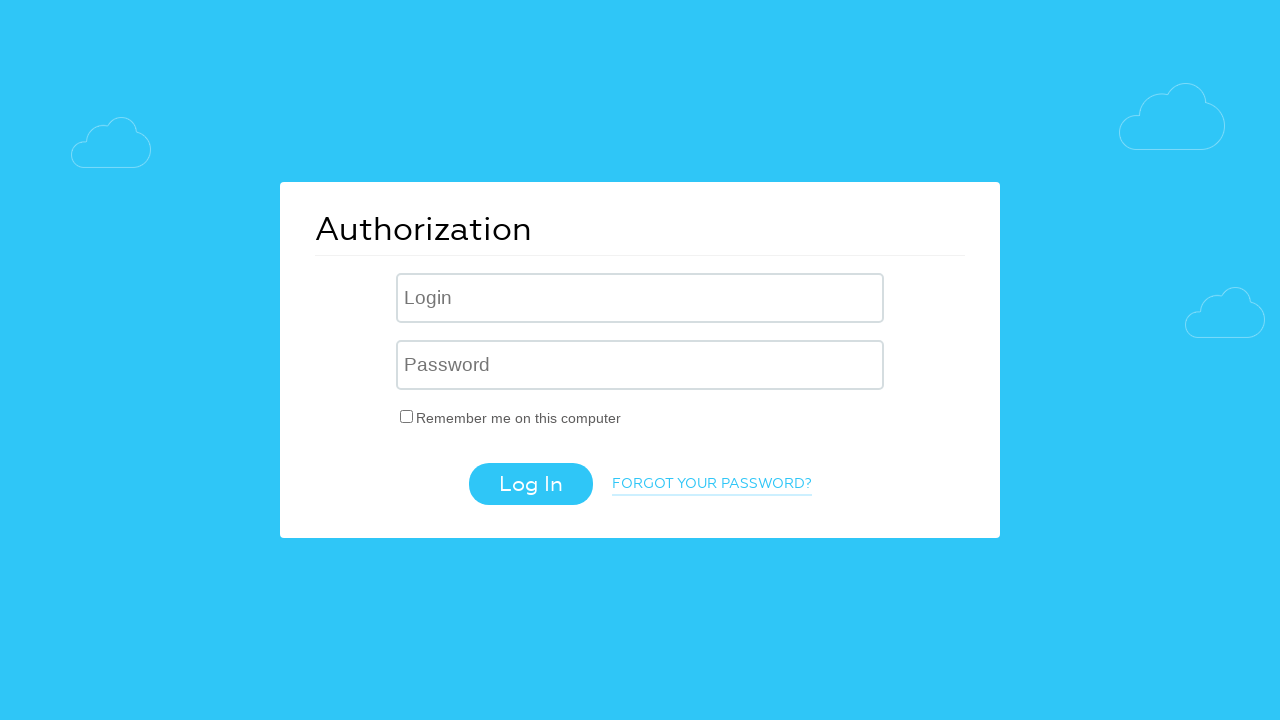

Retrieved value attribute from Log In button
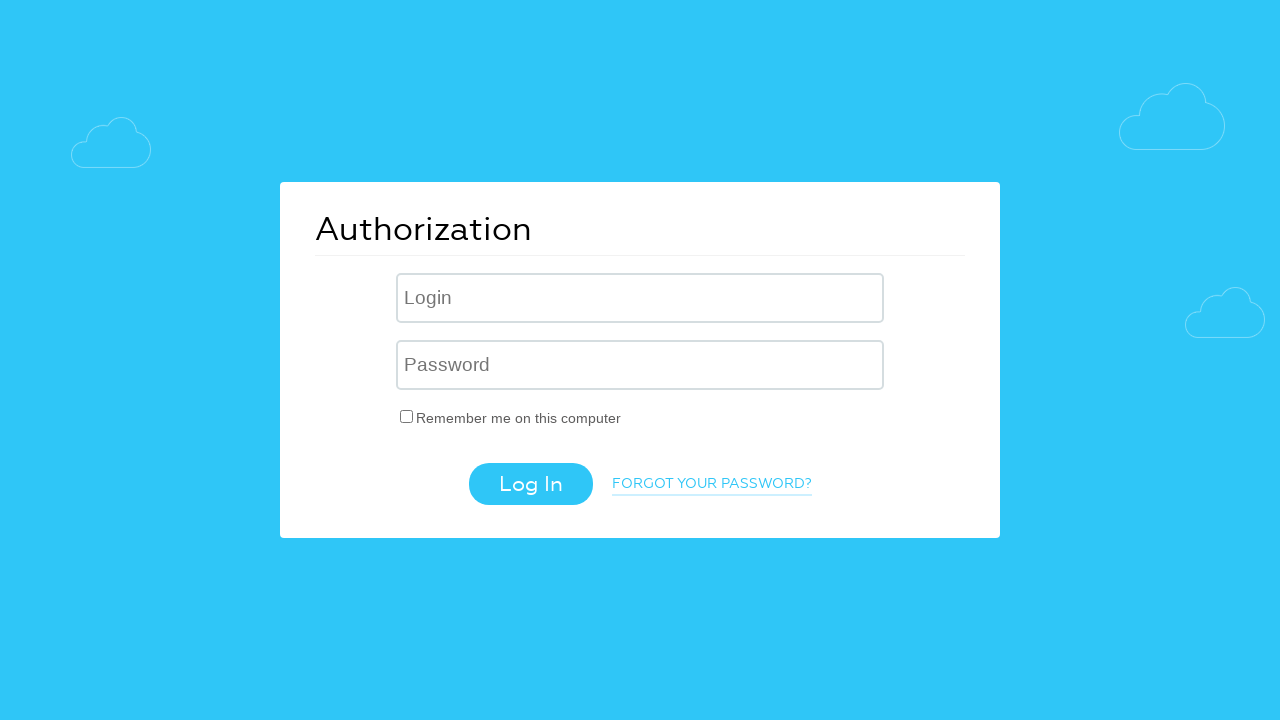

Verified Log In button has correct text attribute: 'Log In'
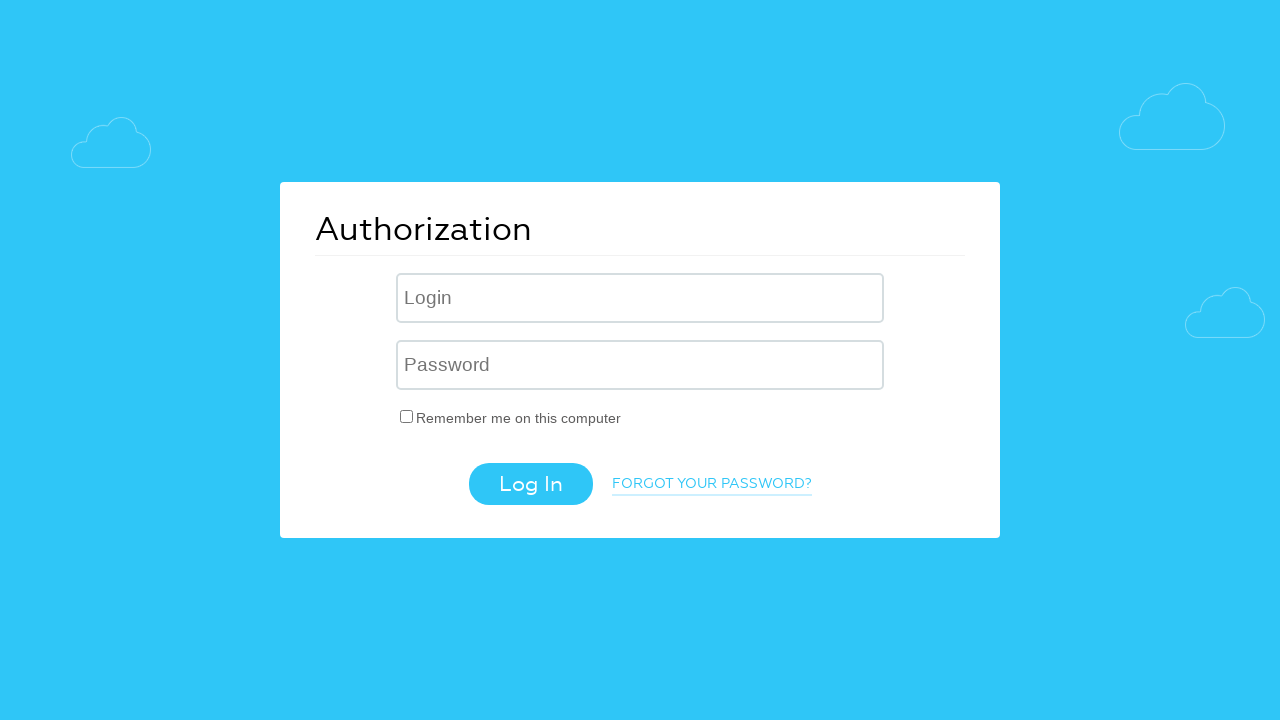

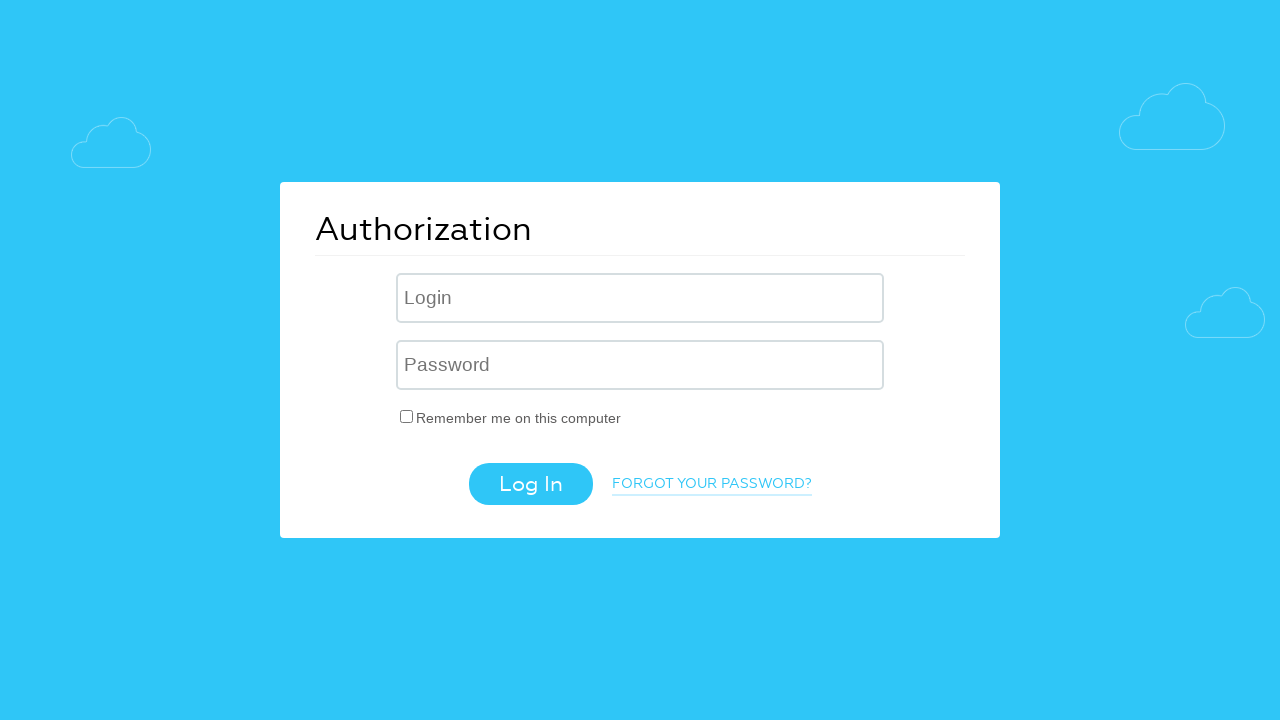